Tests static dropdown selection functionality by selecting an option from a currency dropdown menu using index-based selection

Starting URL: https://rahulshettyacademy.com/dropdownsPractise/

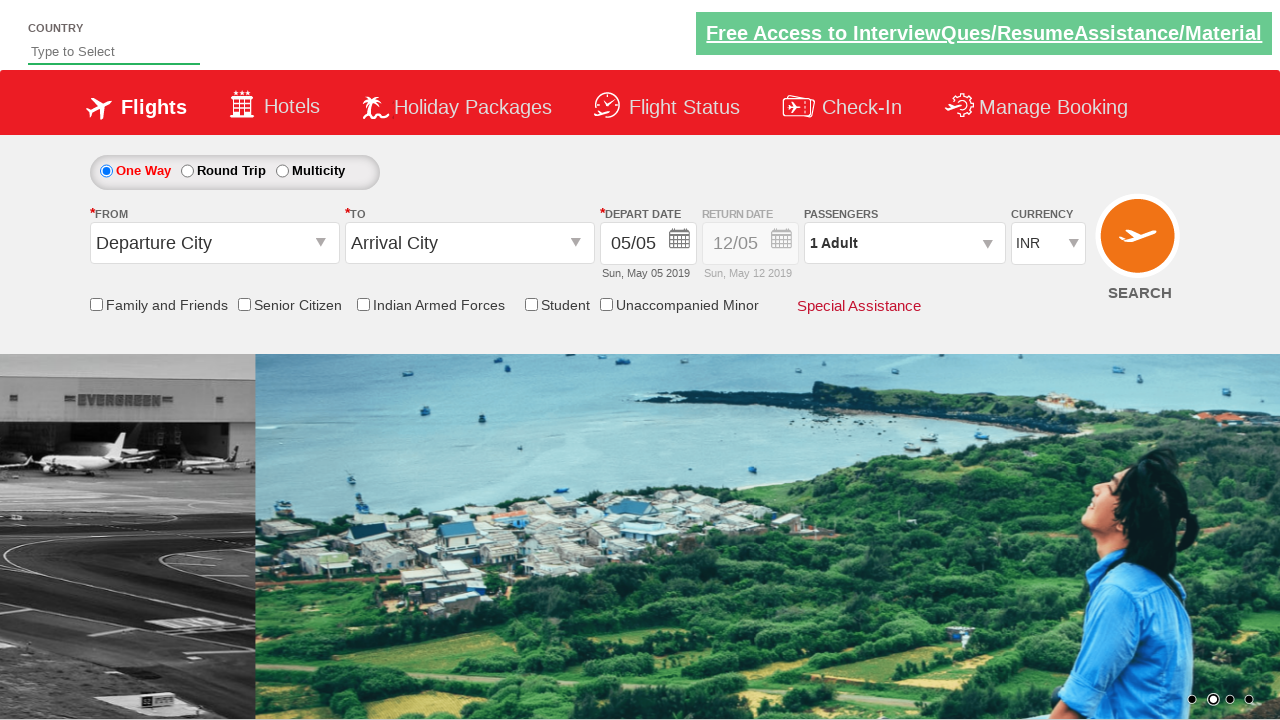

Navigated to dropdowns practice page
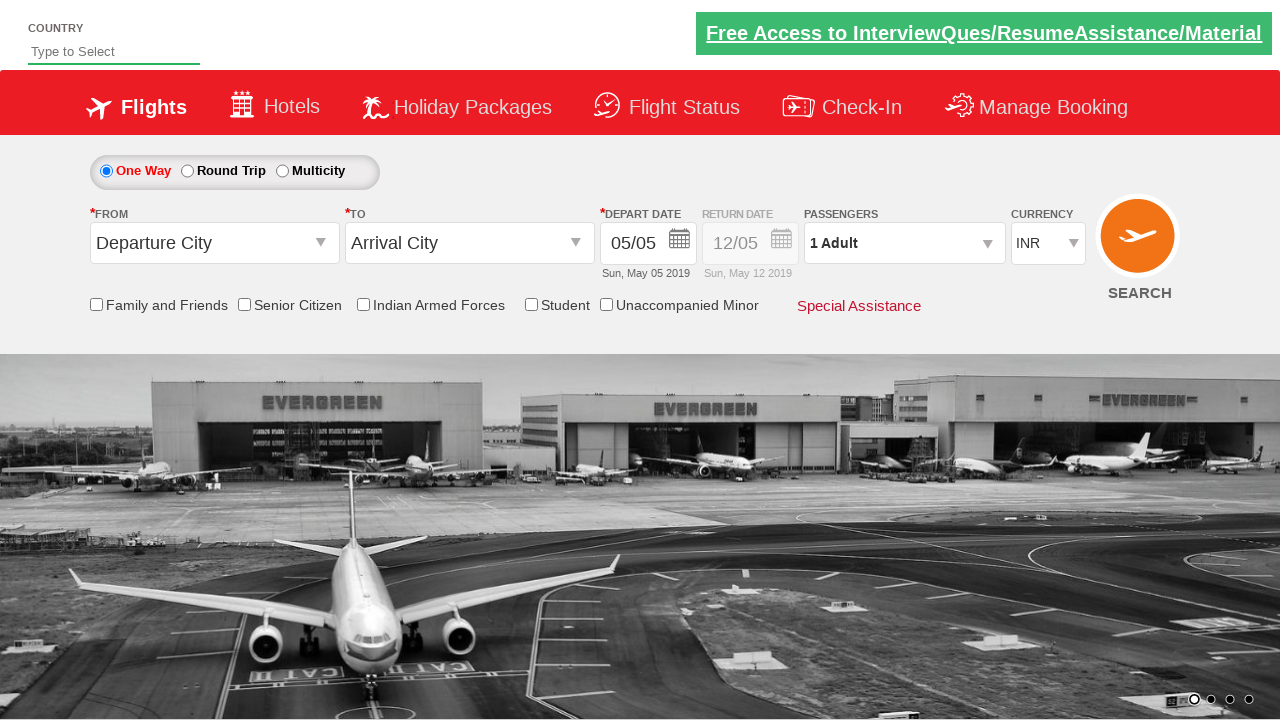

Selected 4th option (index 3) from currency dropdown on #ctl00_mainContent_DropDownListCurrency
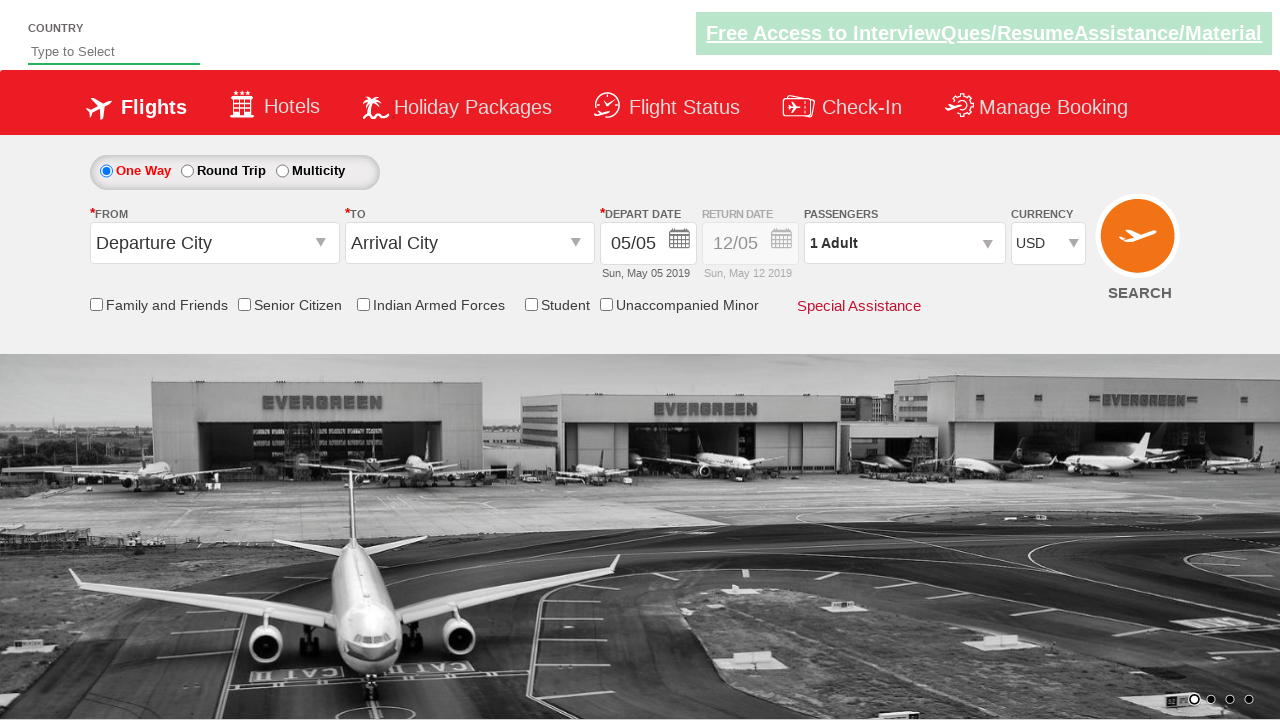

Waited 500ms for dropdown selection to be applied
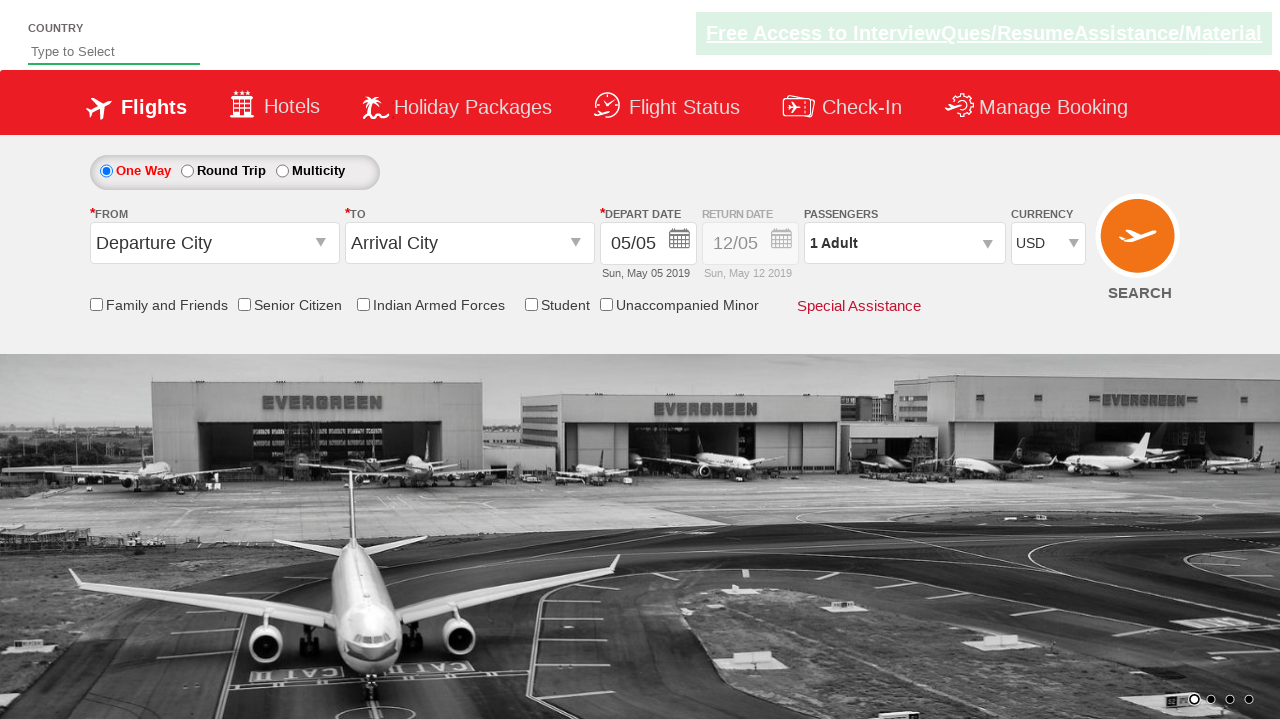

Verified currency dropdown selection: USD
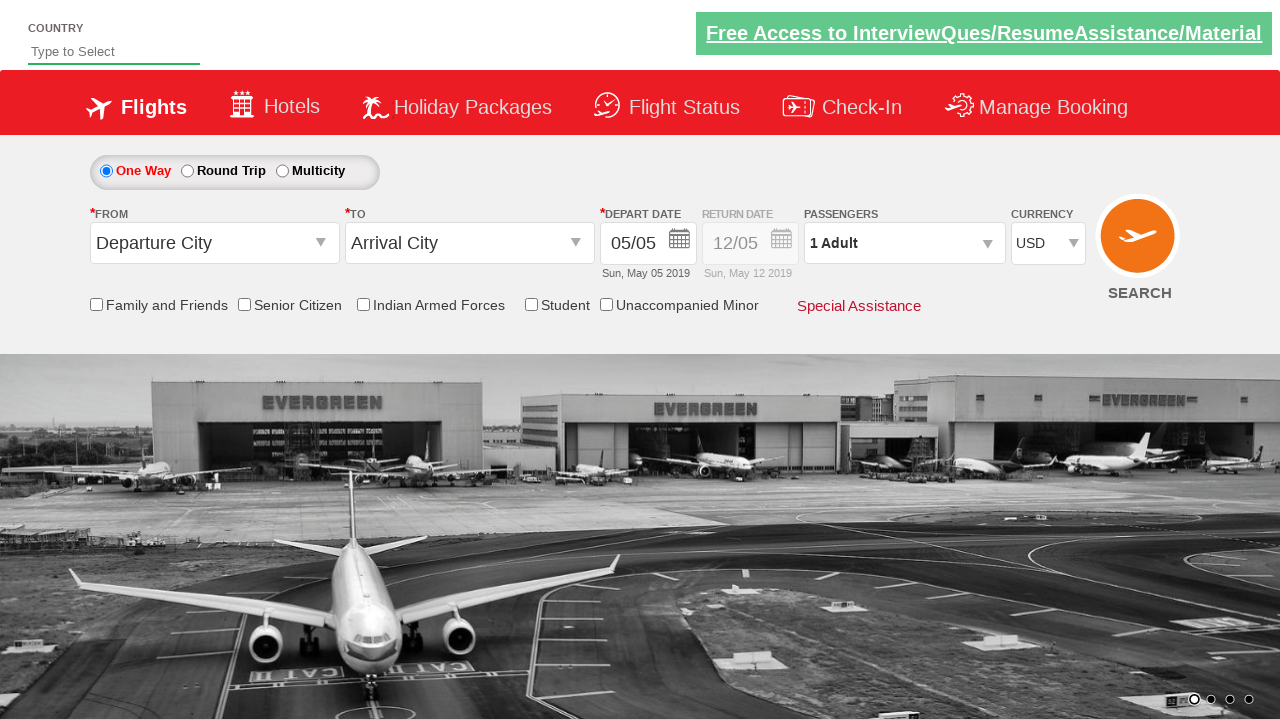

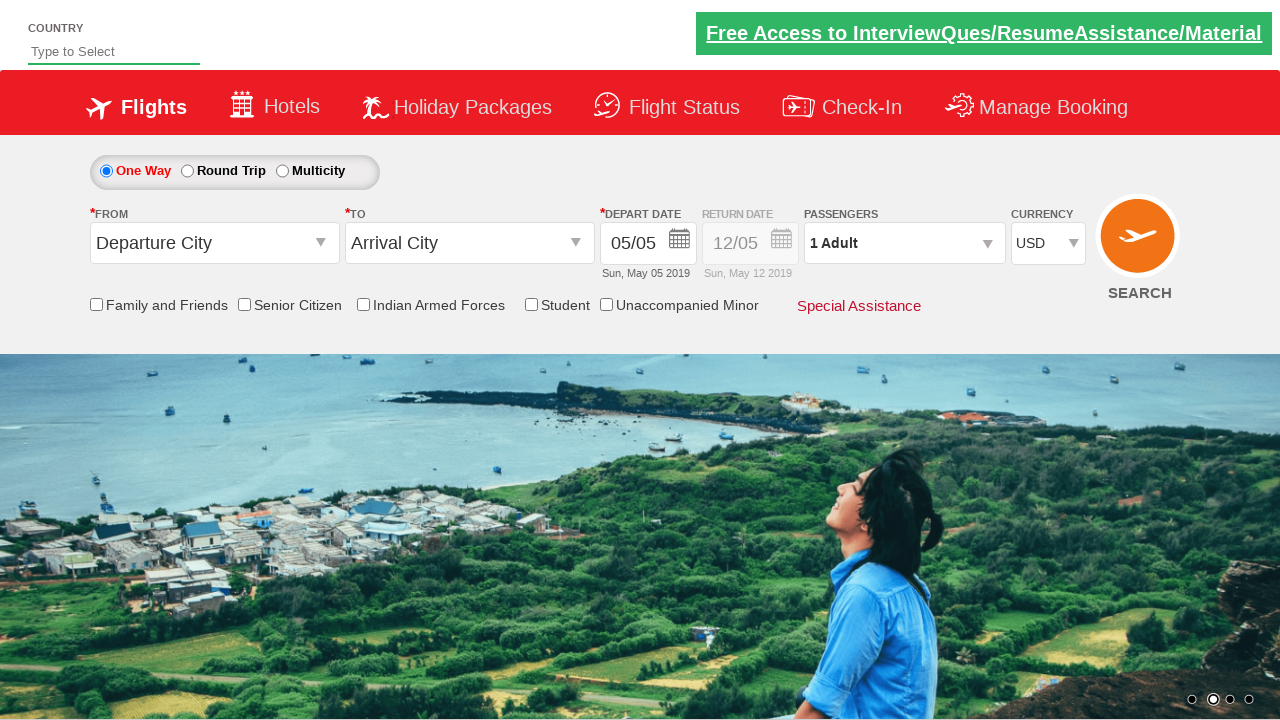